Navigates to the RedBus homepage and waits for the page to load. This is a minimal test that only verifies the page is accessible.

Starting URL: https://www.redbus.in/

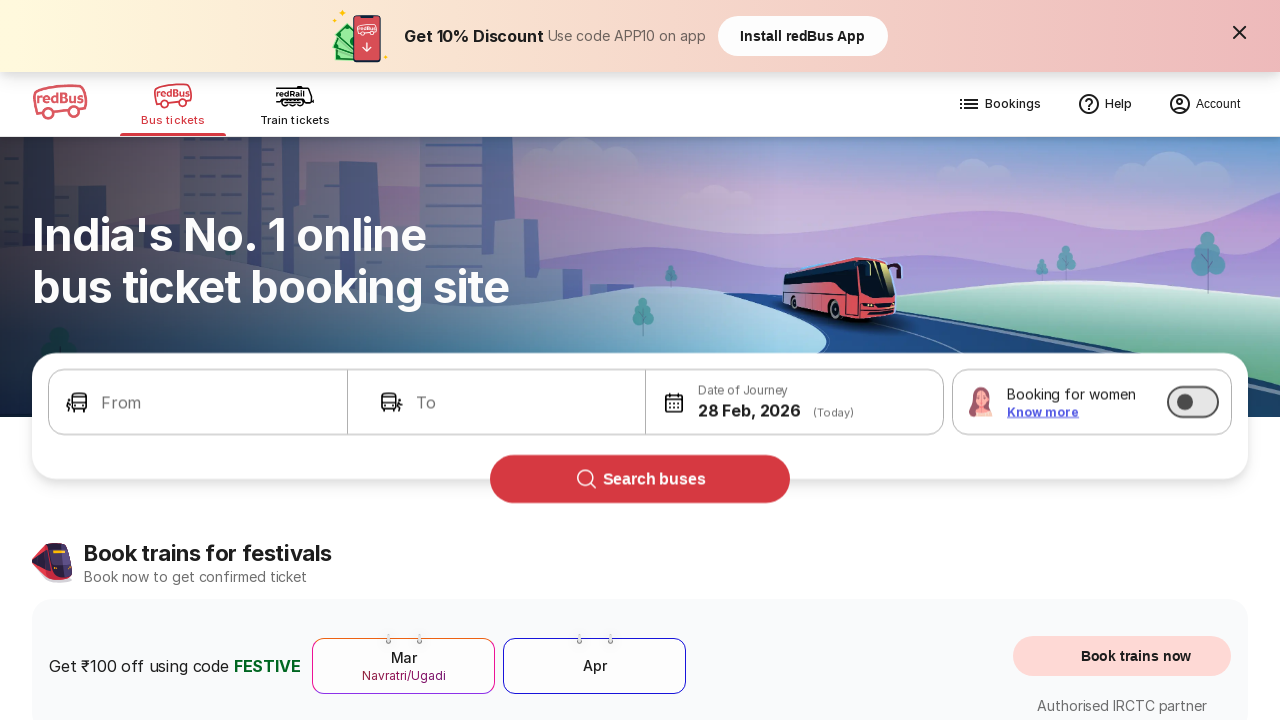

Navigated to RedBus homepage
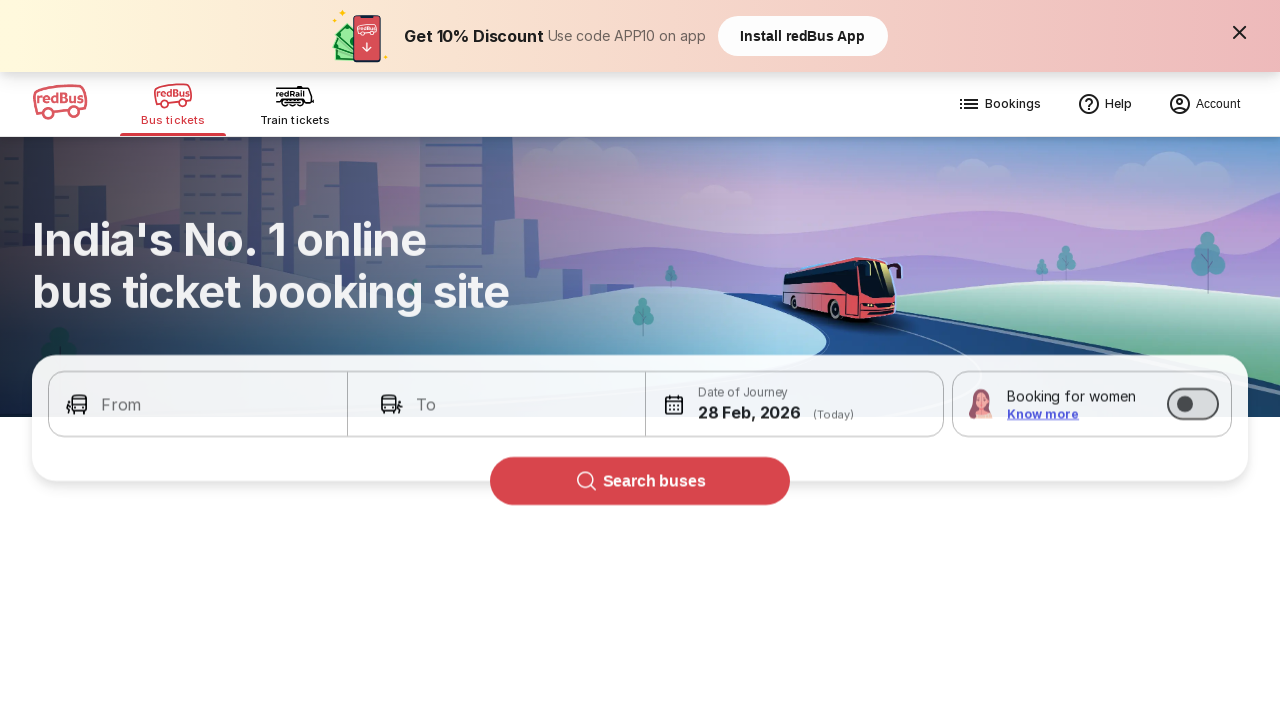

Page DOM content loaded
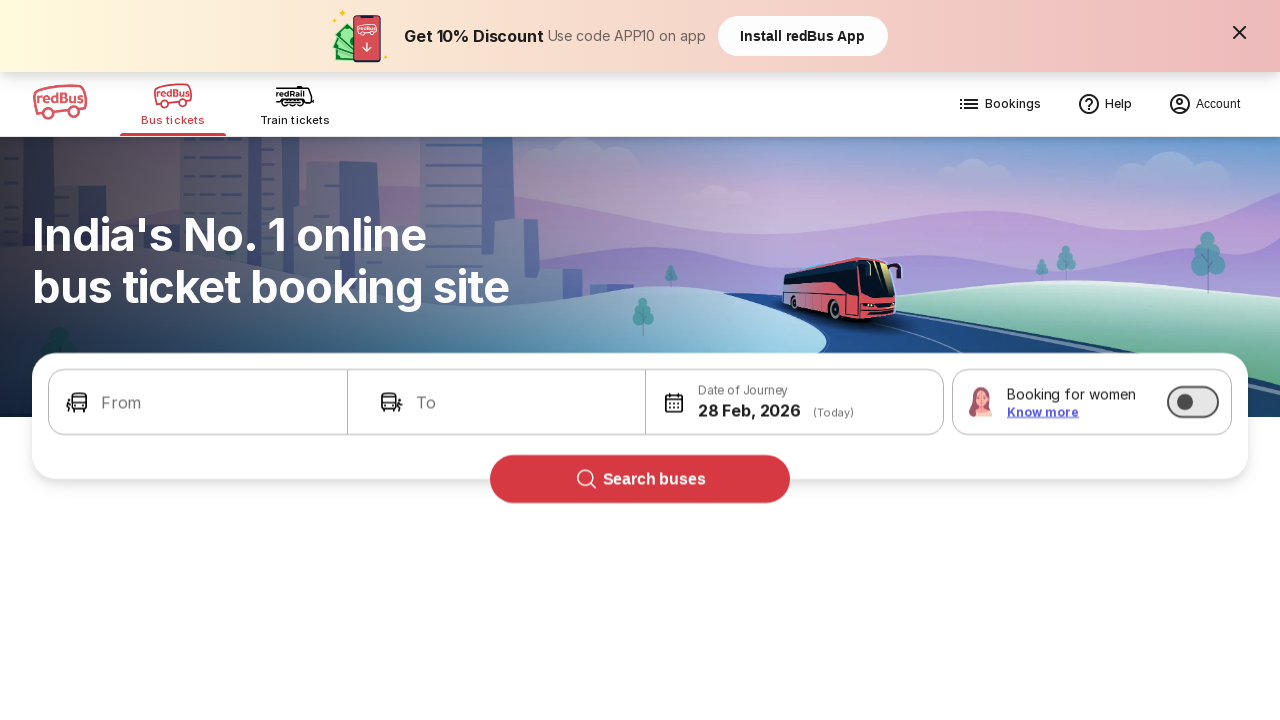

Body element is visible on the page
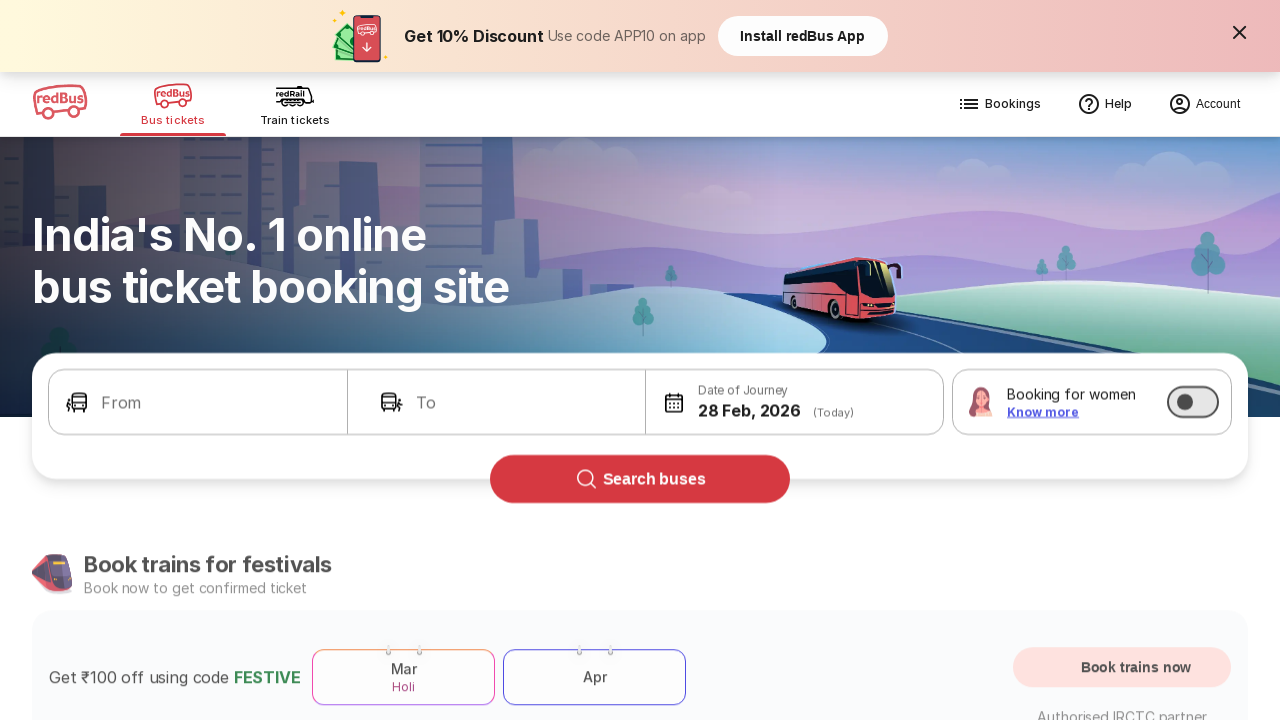

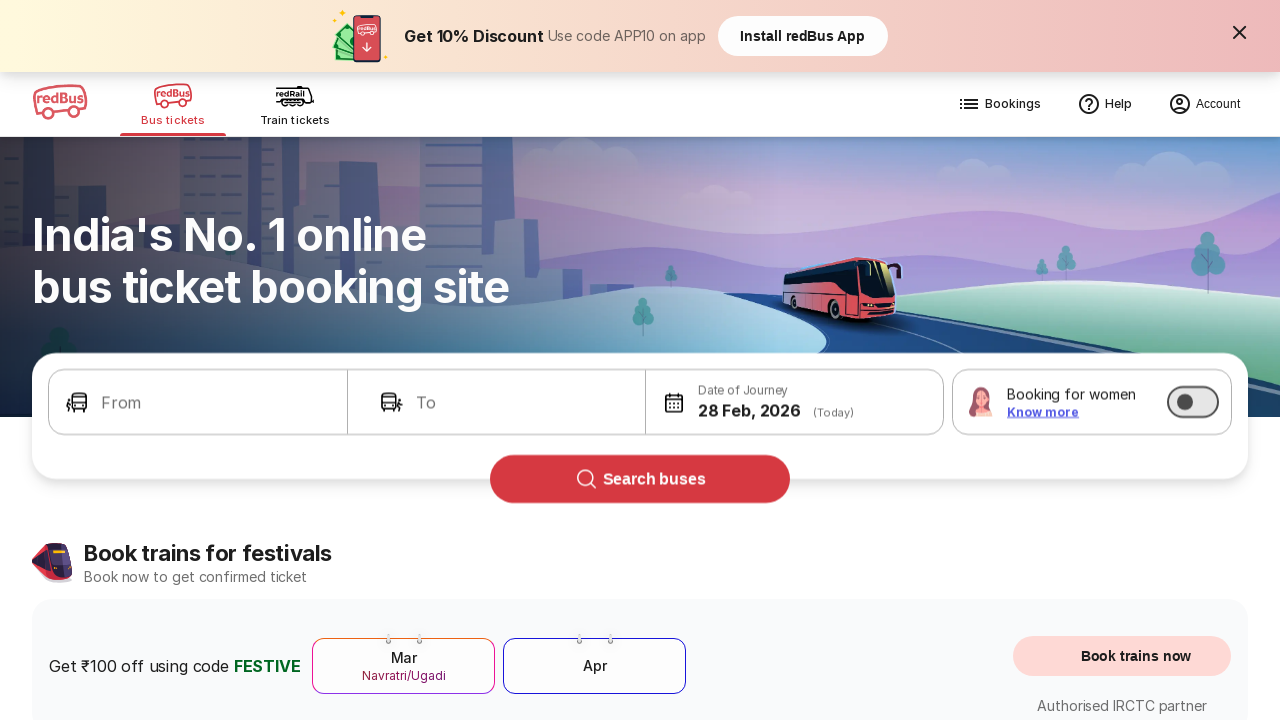